Navigates to an automation practice page and interacts with a table to verify its structure and content

Starting URL: https://rahulshettyacademy.com/AutomationPractice/

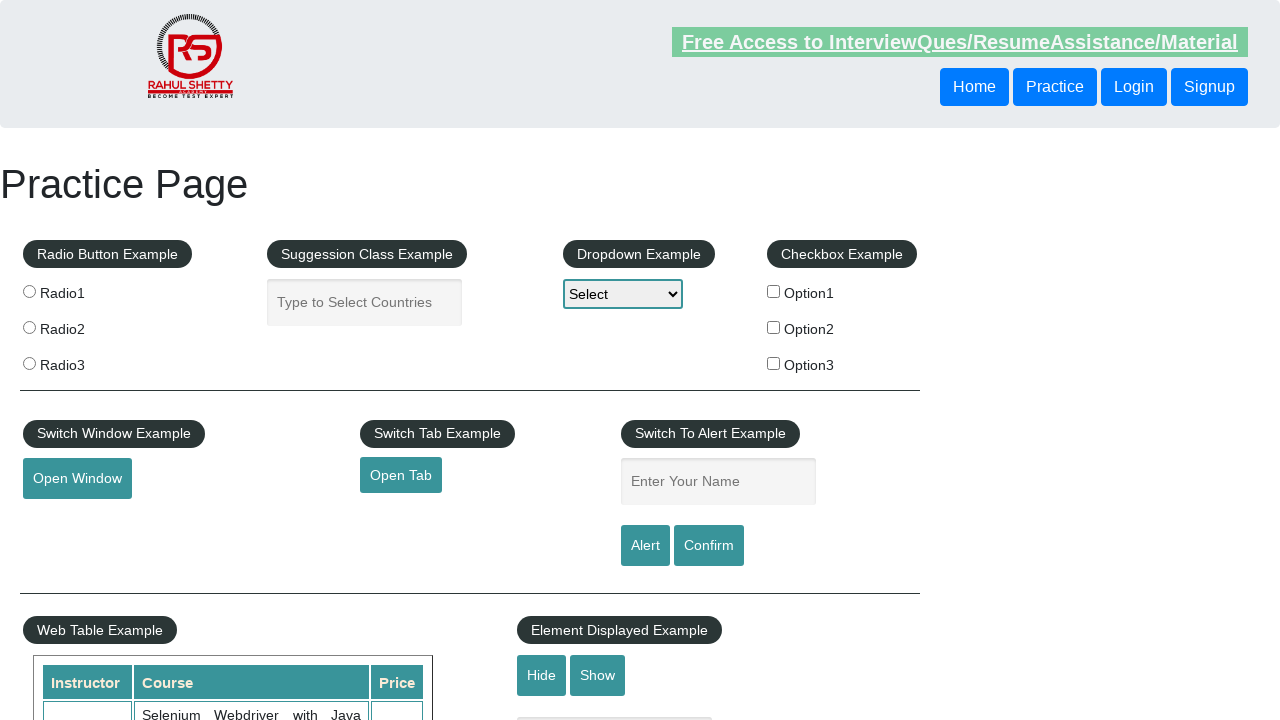

Navigated to automation practice page
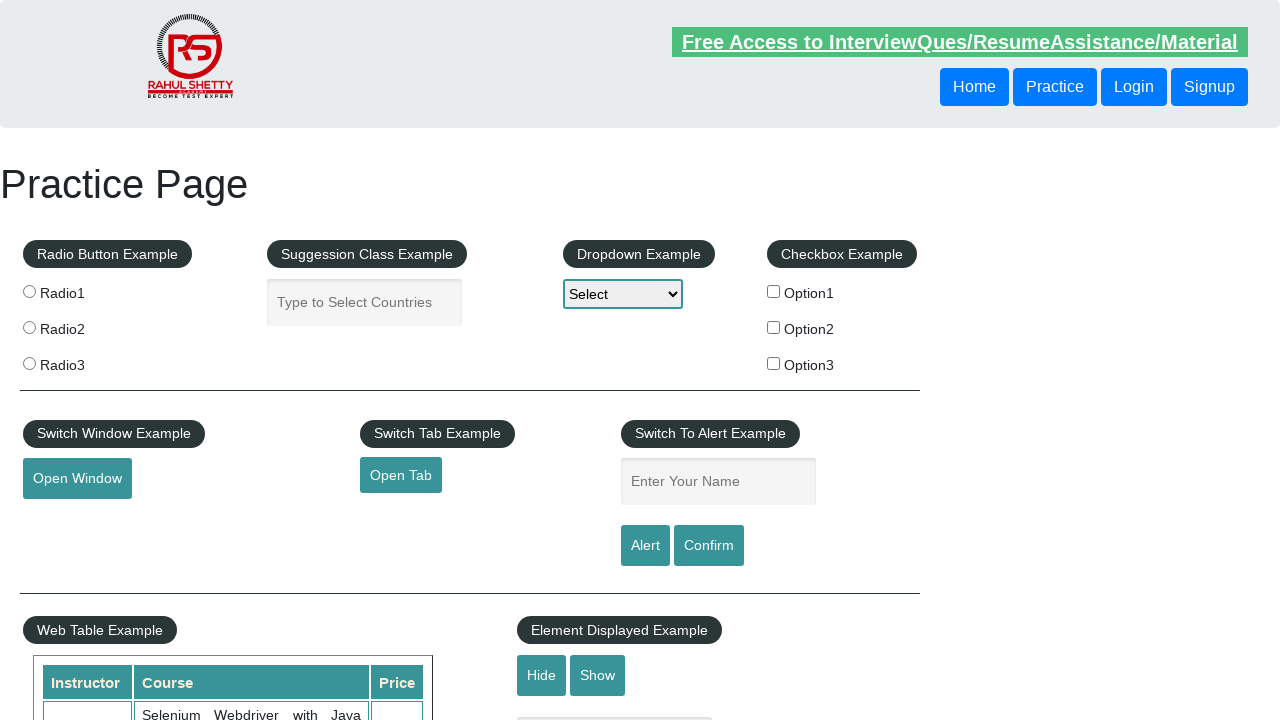

Table element loaded and is visible
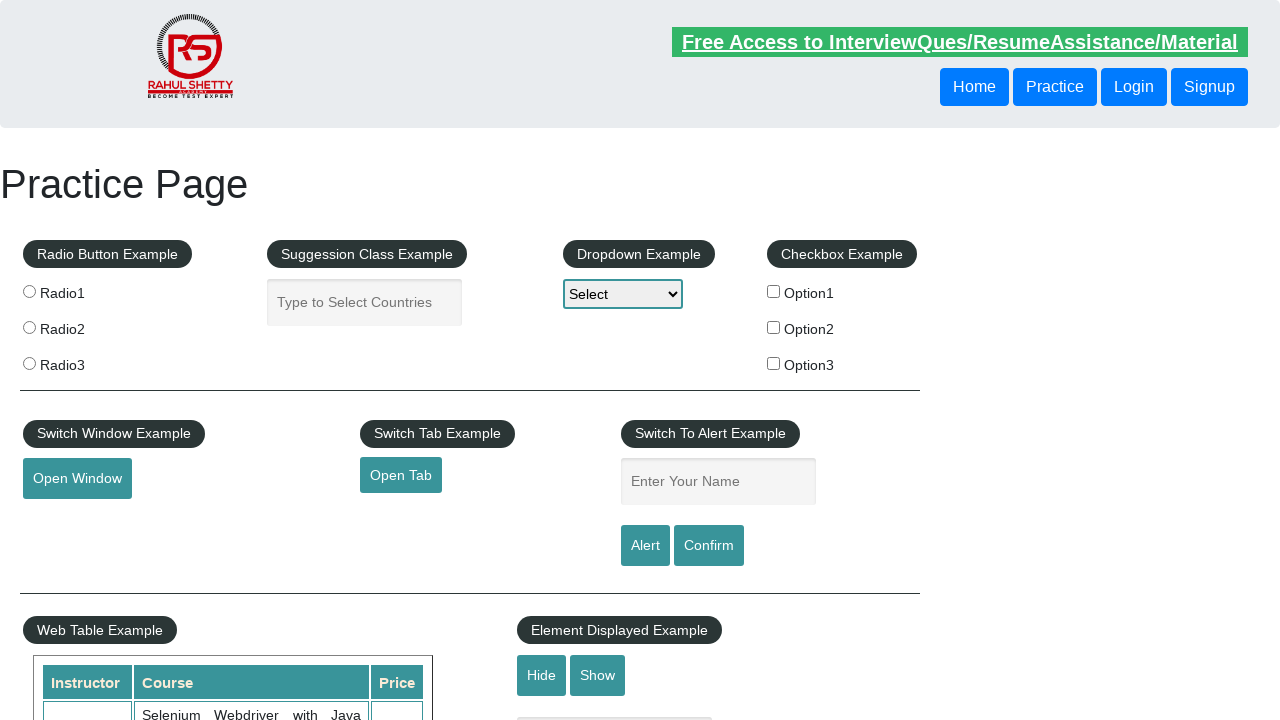

Located table rows in third column
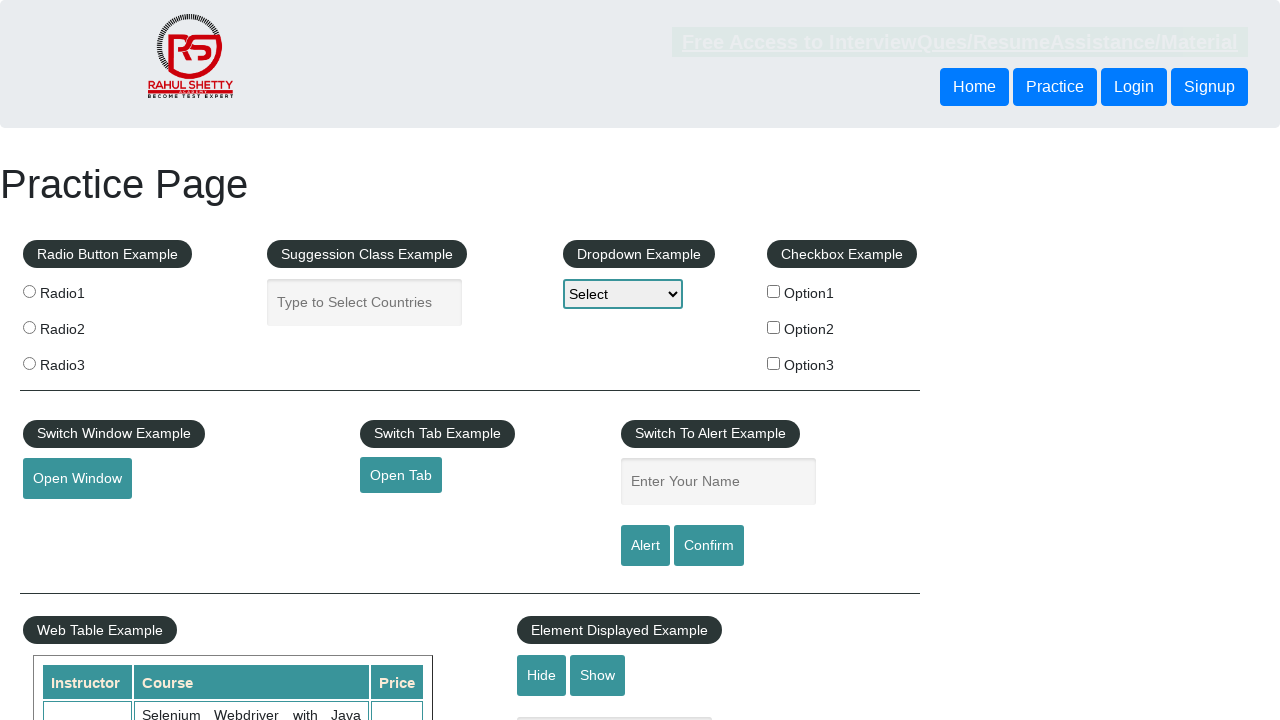

Verified that table rows are present
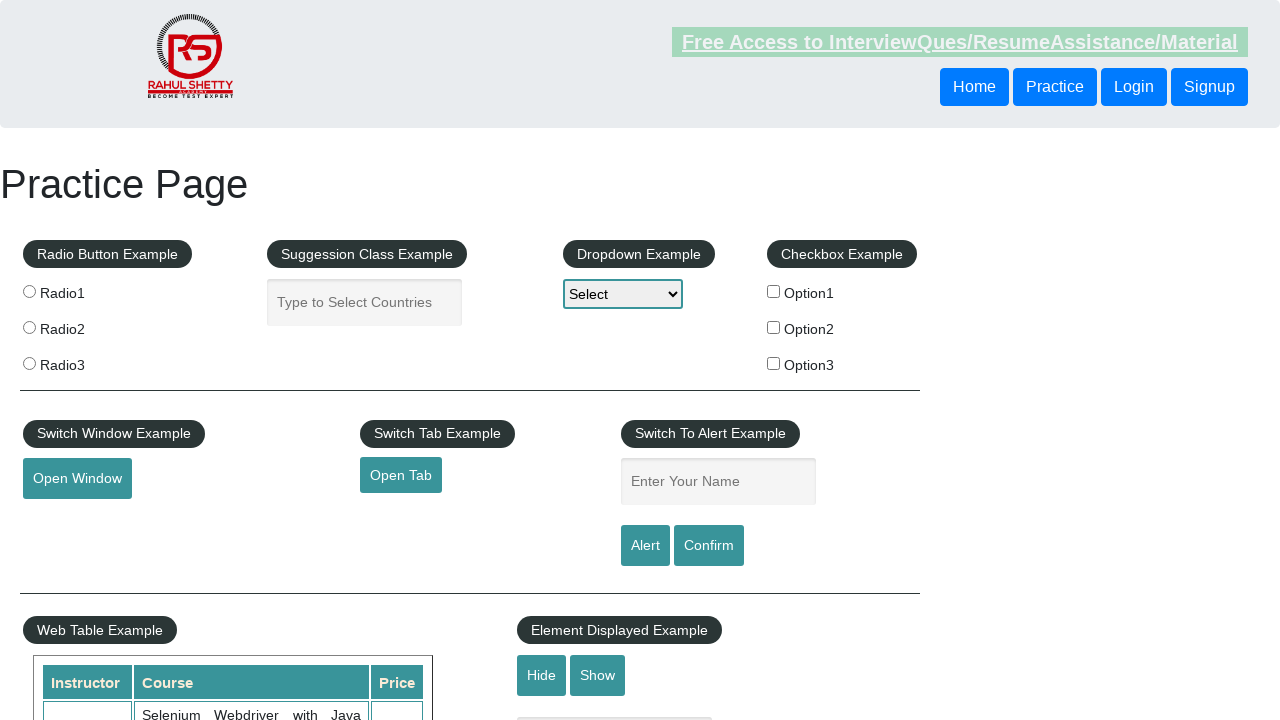

Located table column headers
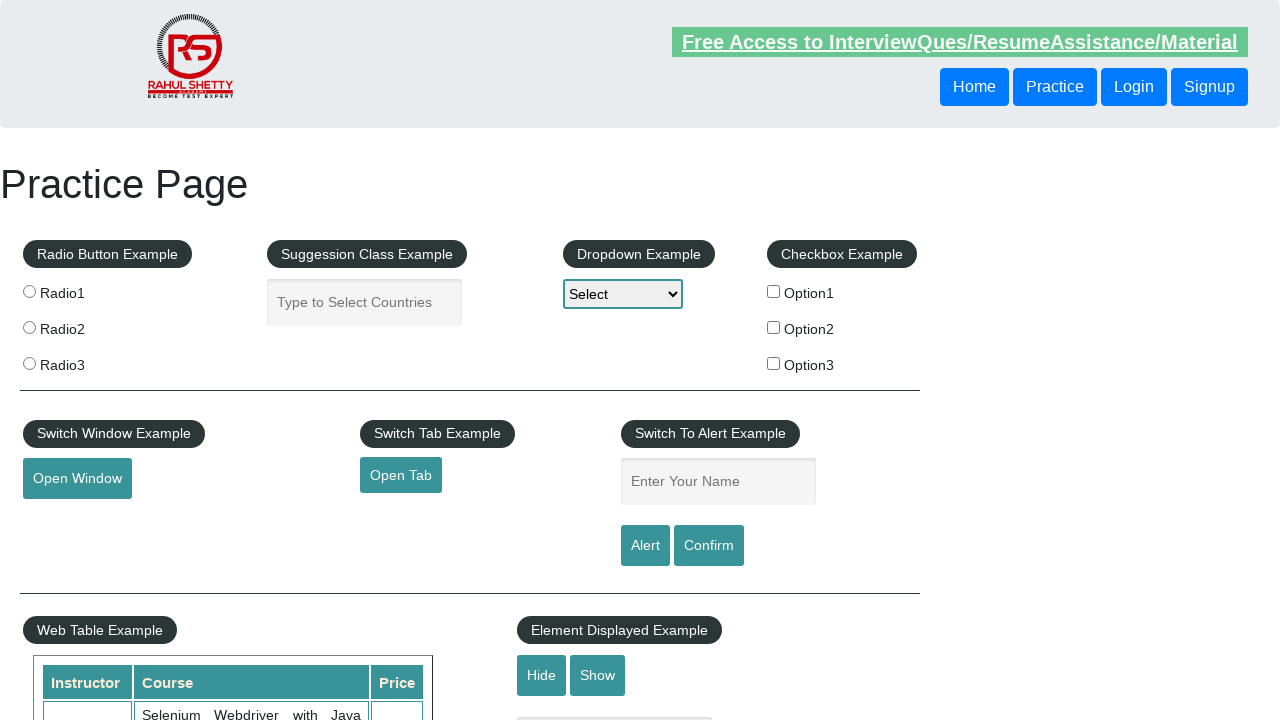

Verified that table columns are present
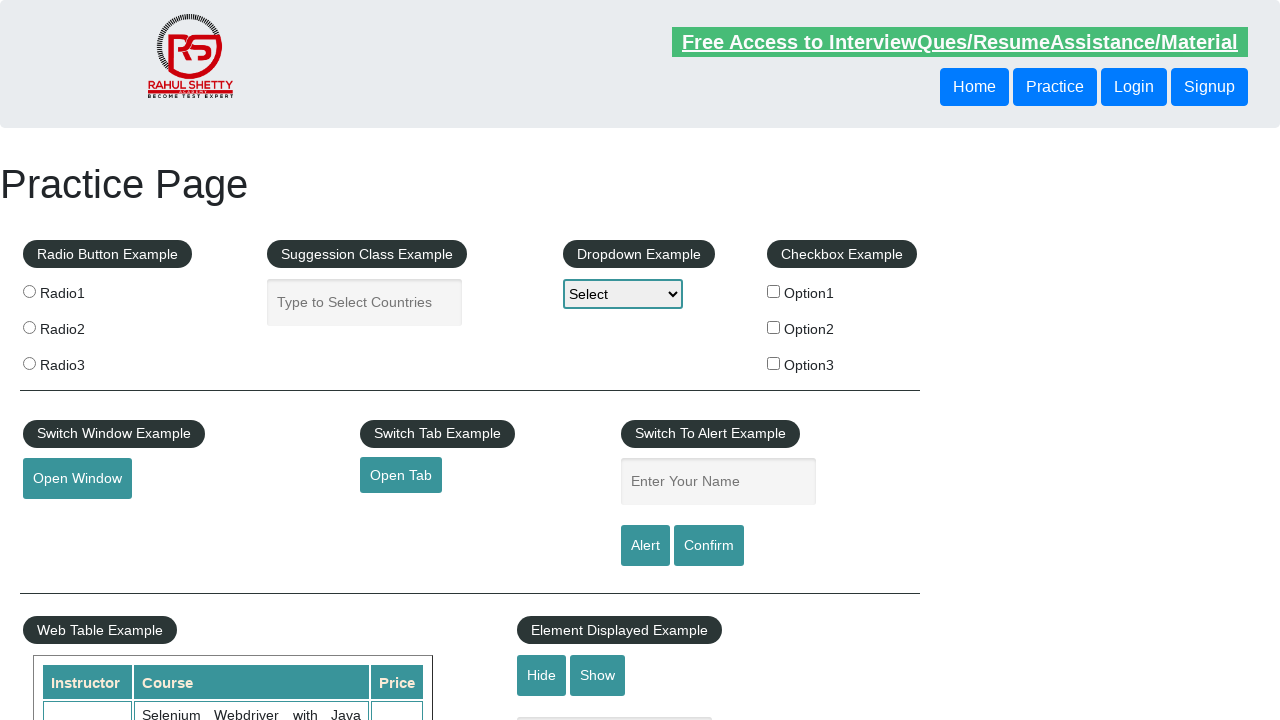

Located all table rows for course verification
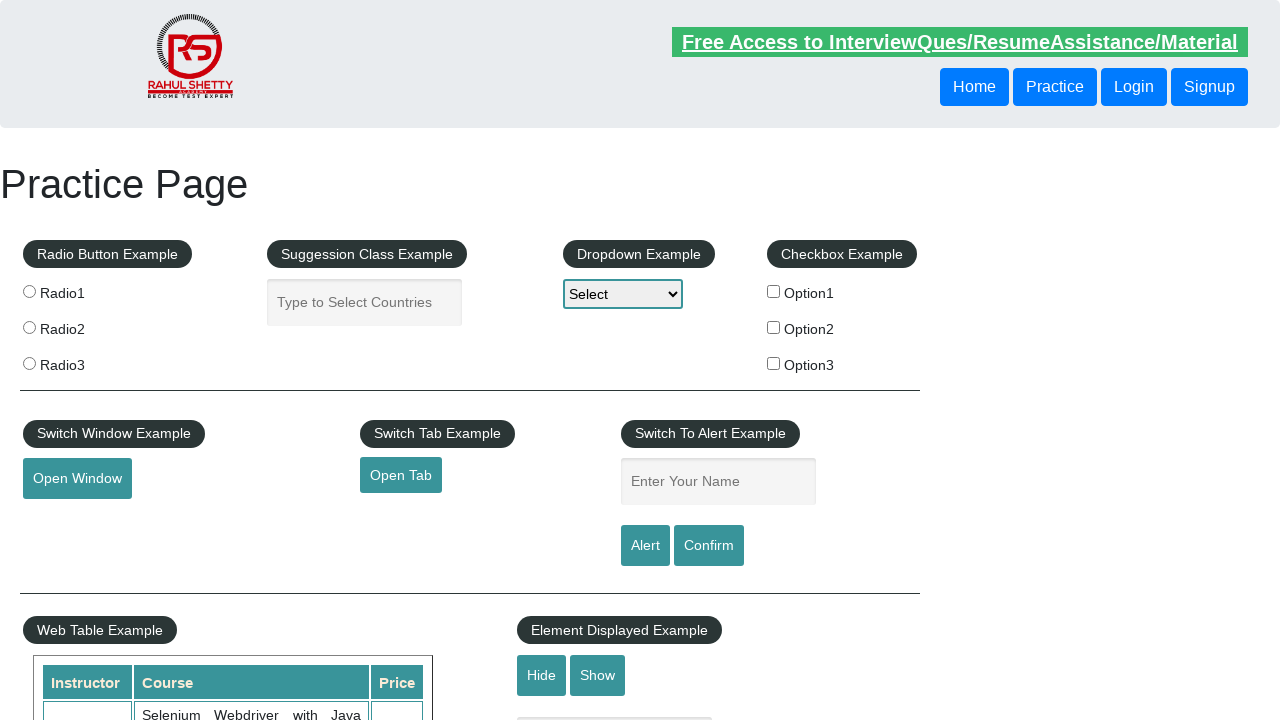

Checked row 1 content for target course
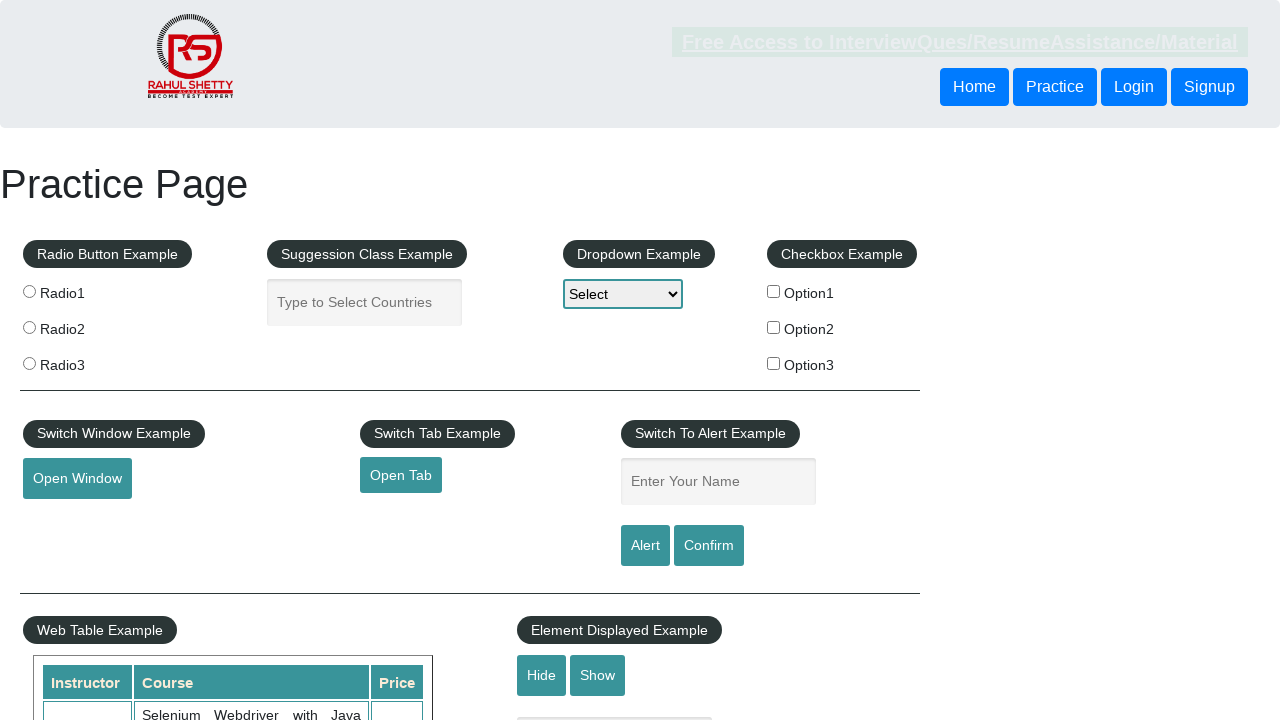

Checked row 2 content for target course
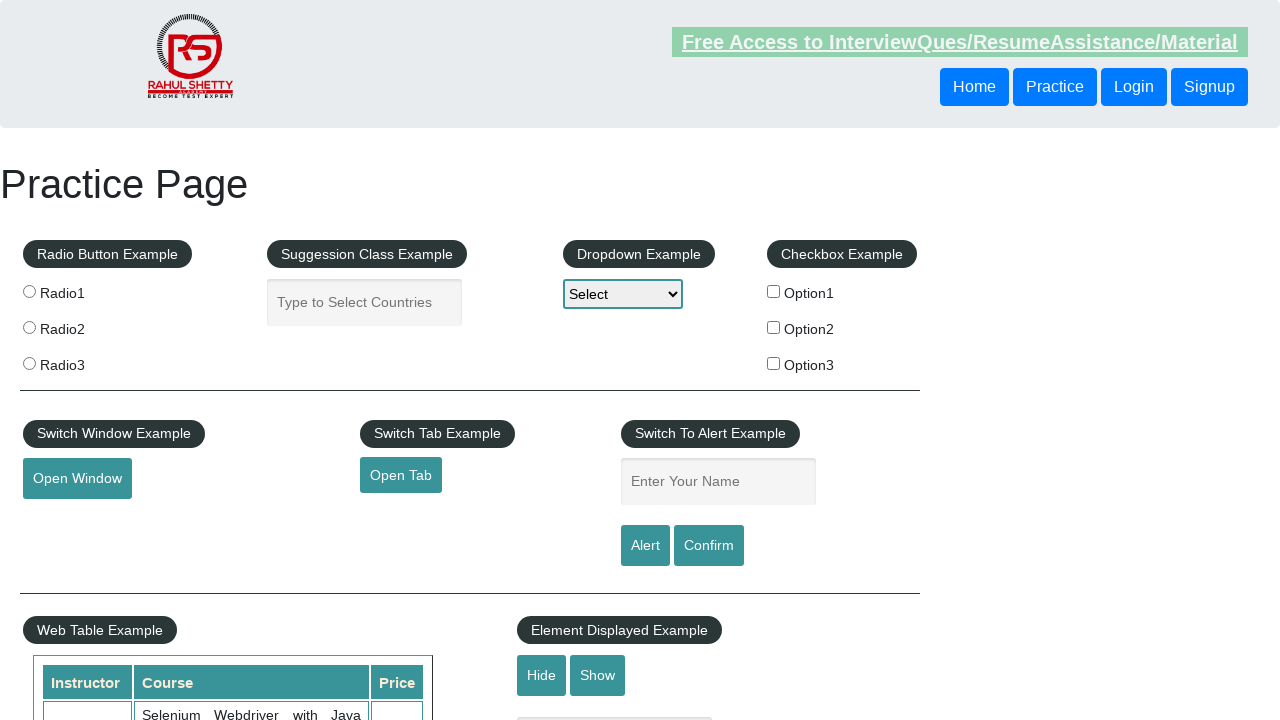

Checked row 3 content for target course
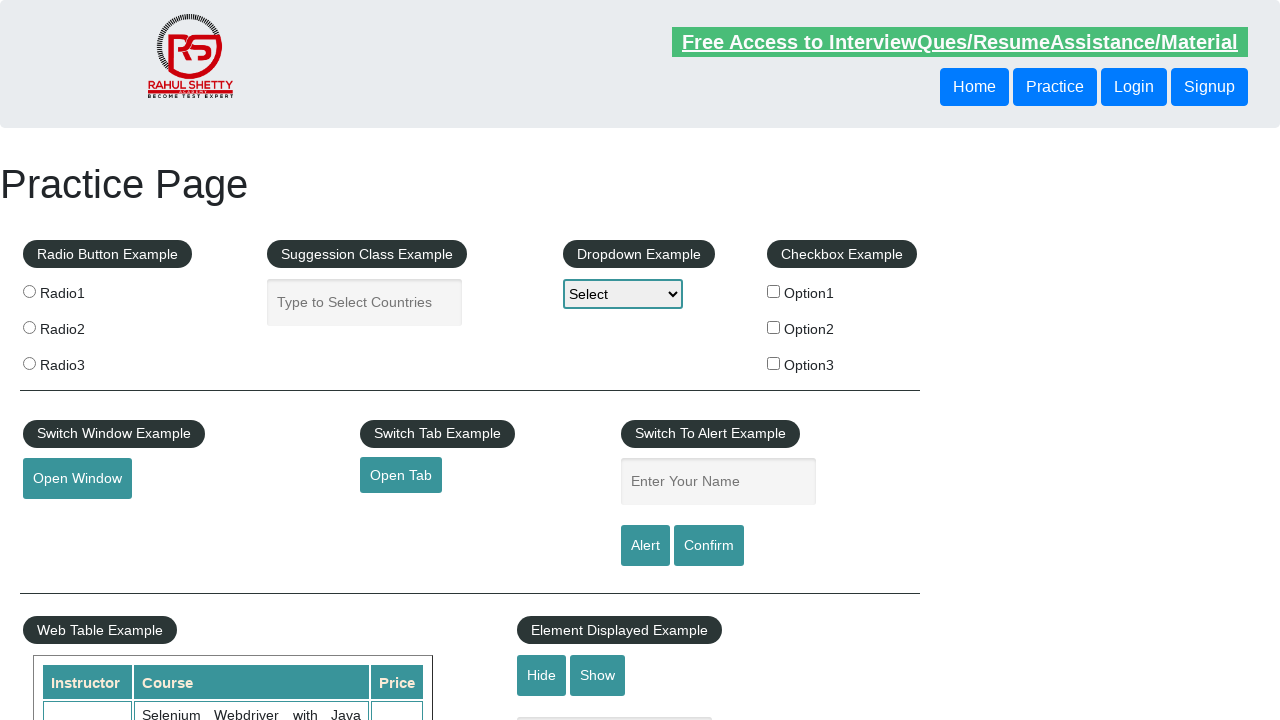

Found target course 'Learn SQL in Practical + Database Testing from Scratch' in table
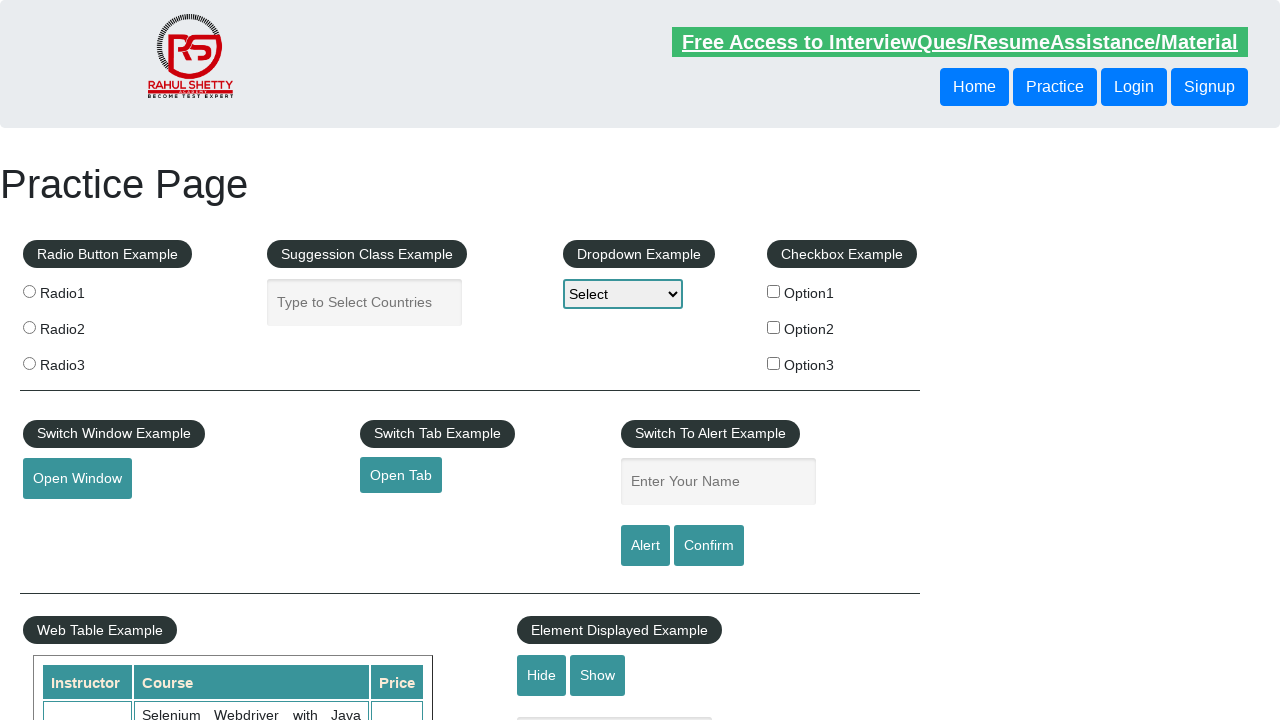

Verified that expected course is present in the table
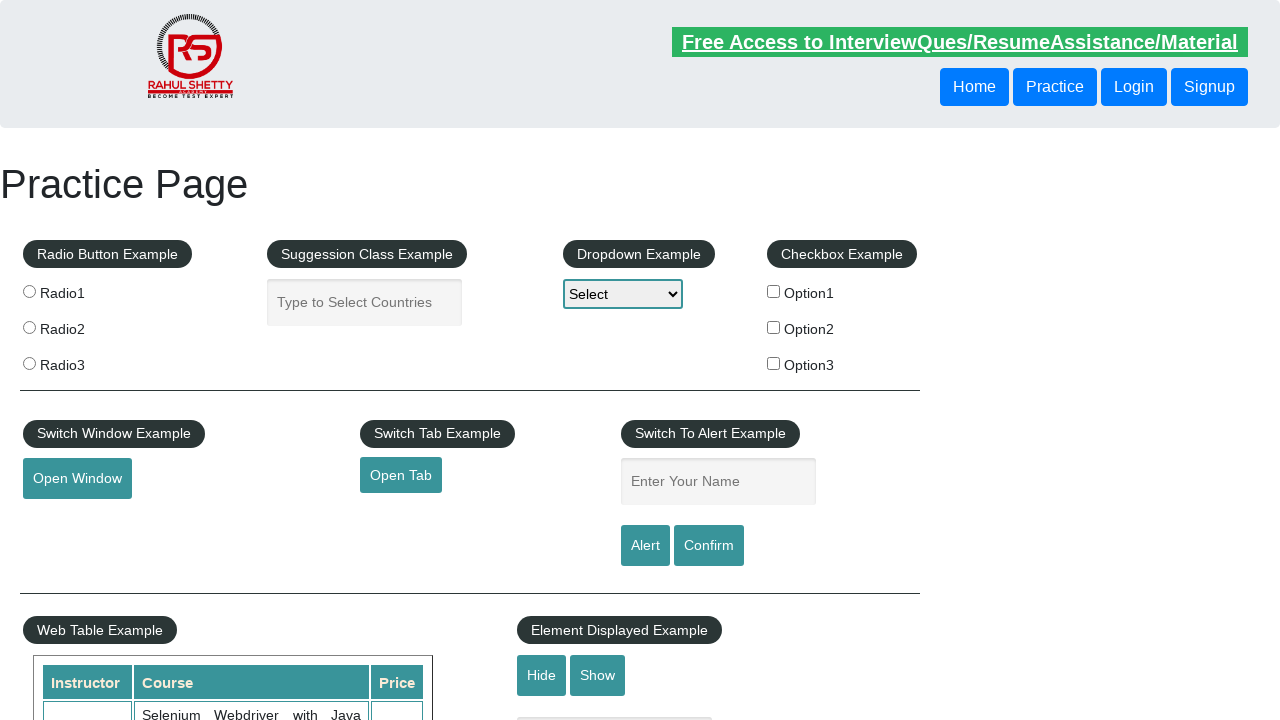

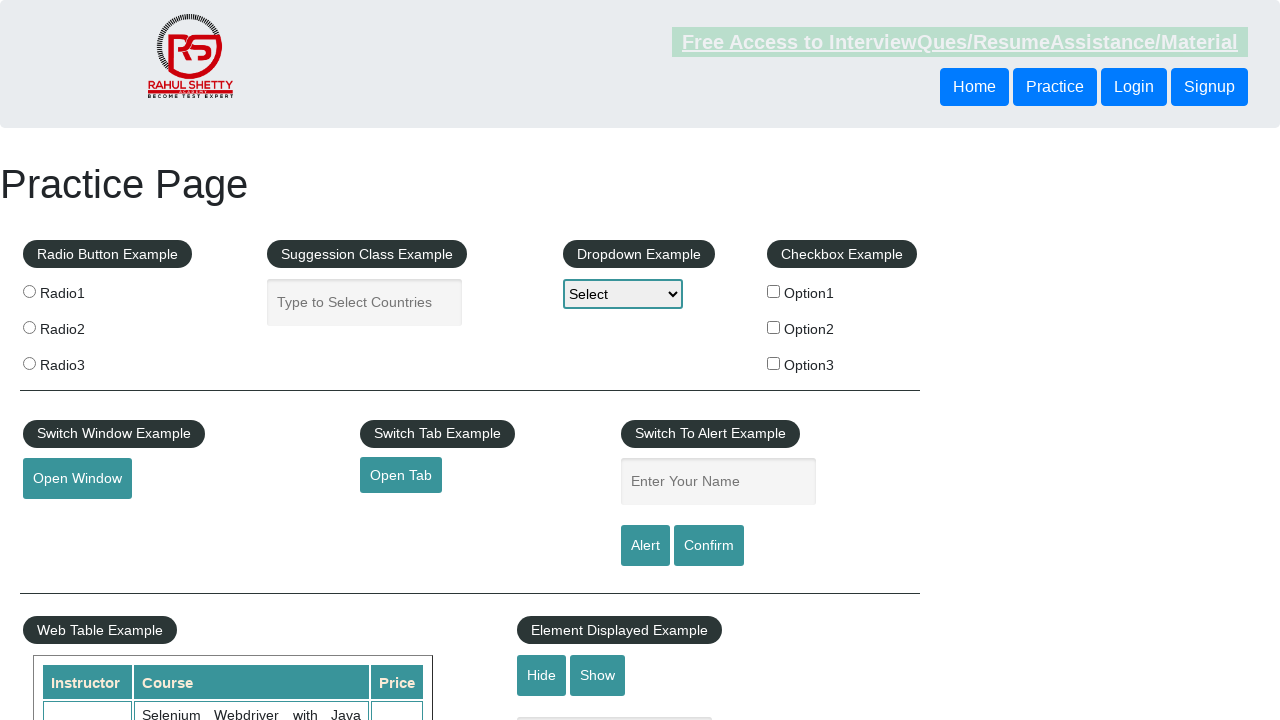